Tests radio button functionality by iterating through color and sport options, enabling disabled buttons and selecting each option

Starting URL: https://practice.expandtesting.com/radio-buttons

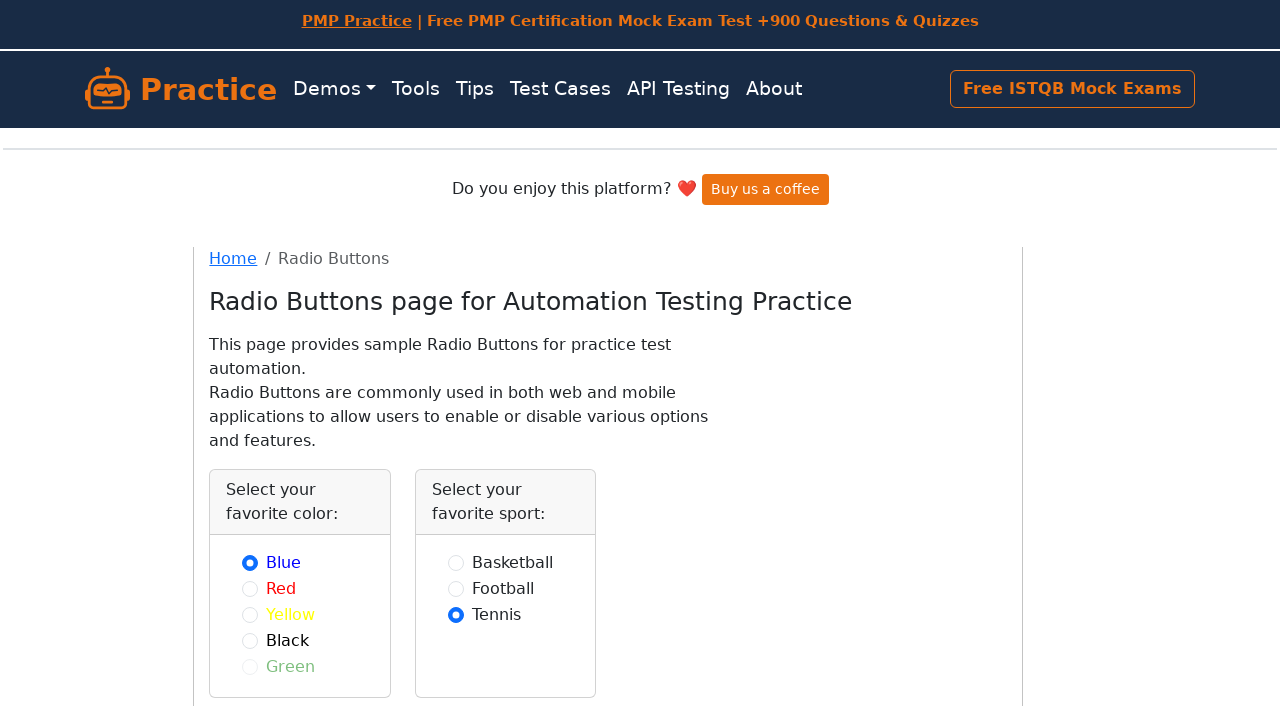

Scrolled to bottom of page
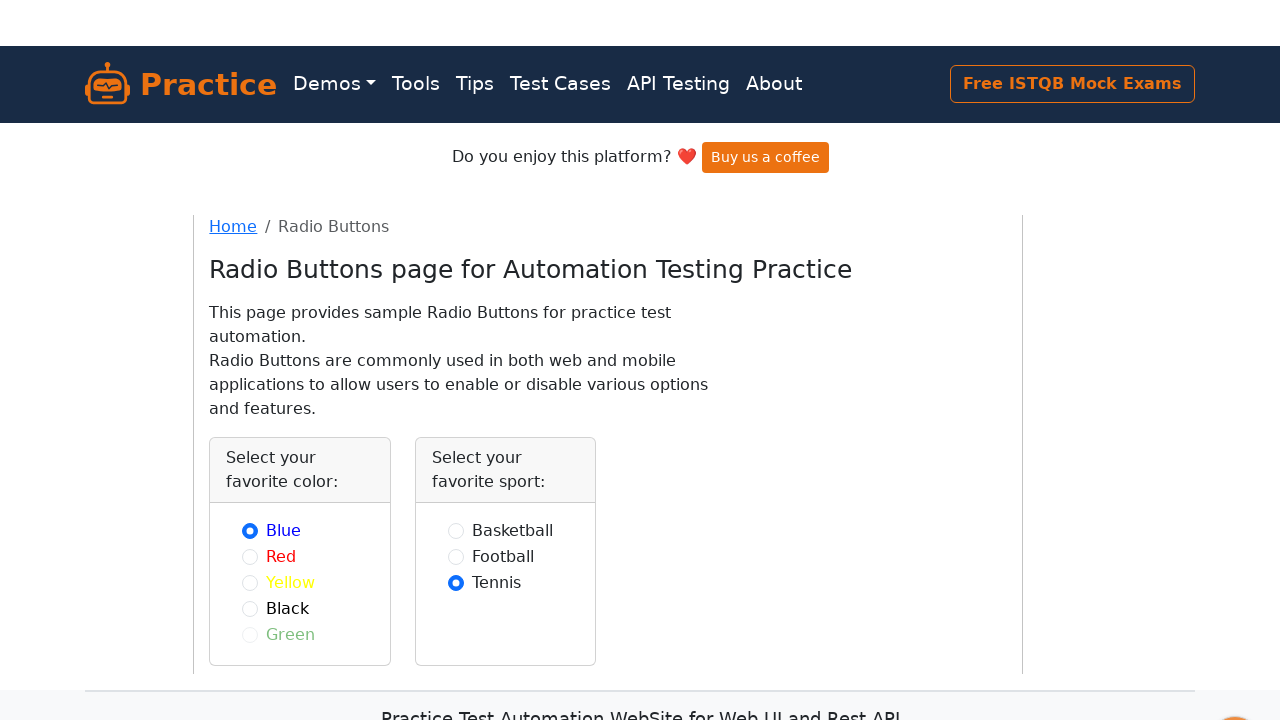

Located all color radio buttons
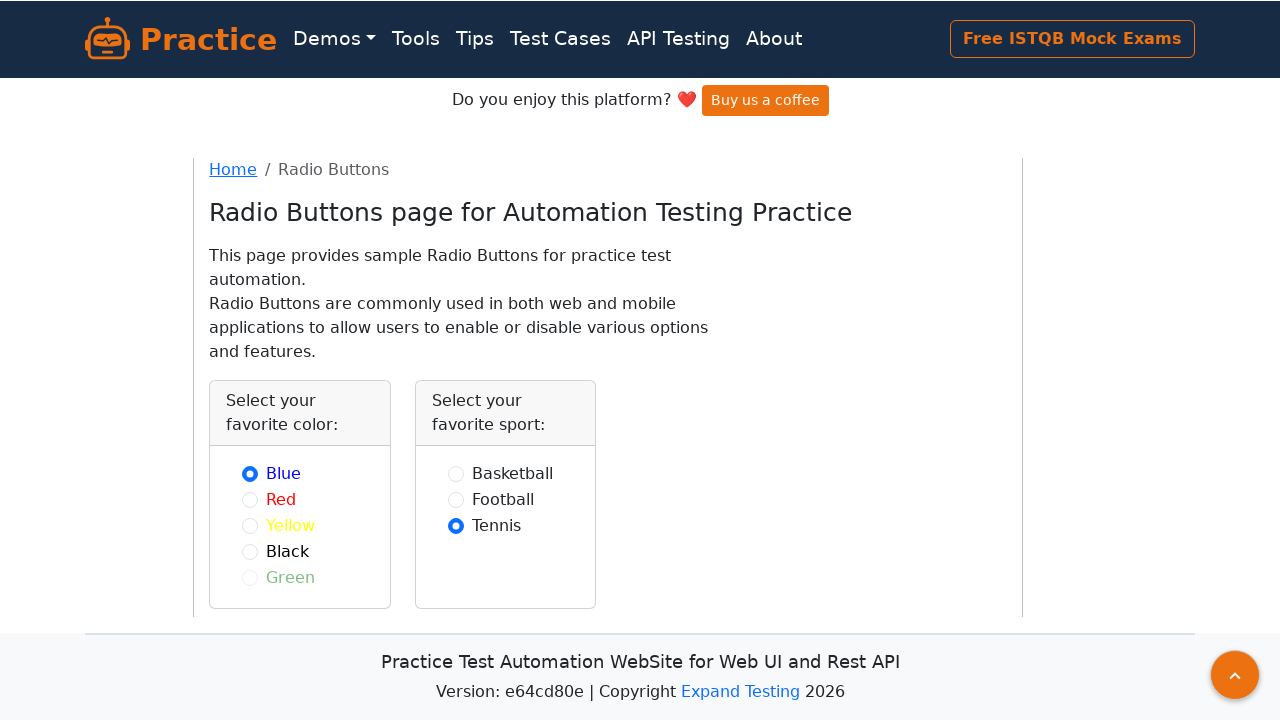

Clicked enabled color radio button at (250, 474) on xpath=//div[contains(text(),'favorite color')]//parent::div//div[@class='form-ch
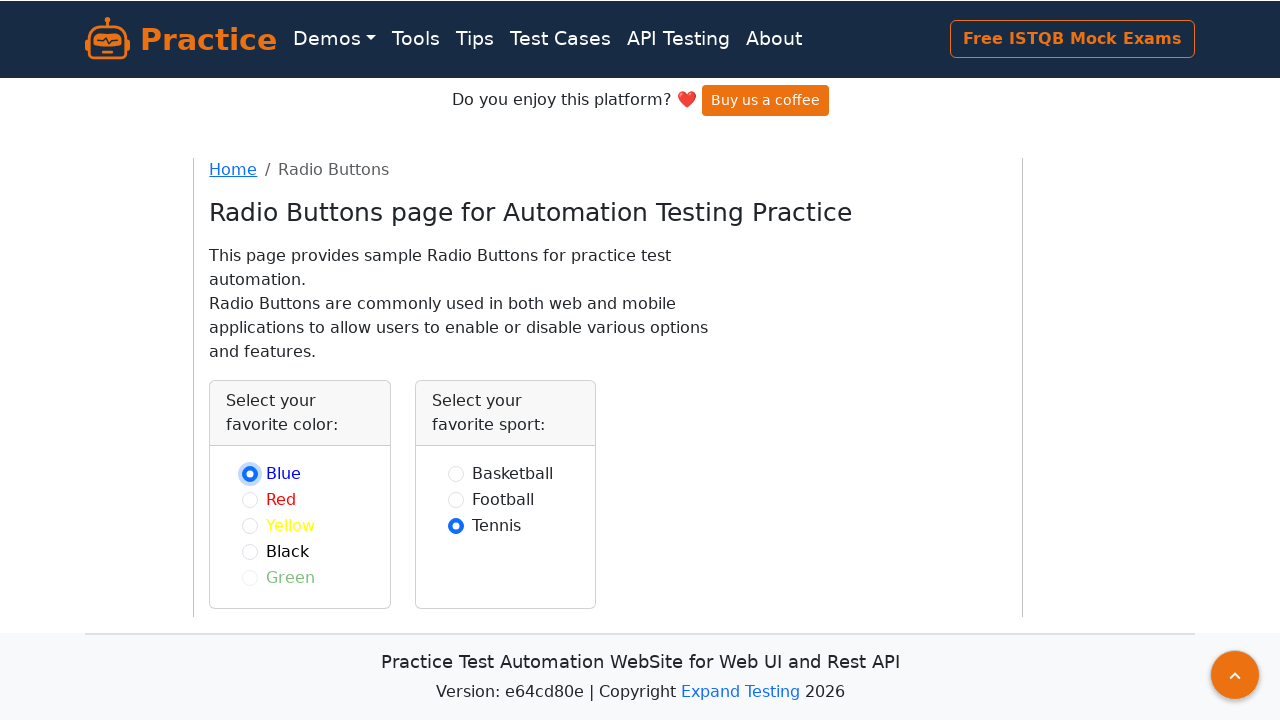

Clicked enabled color radio button at (250, 500) on xpath=//div[contains(text(),'favorite color')]//parent::div//div[@class='form-ch
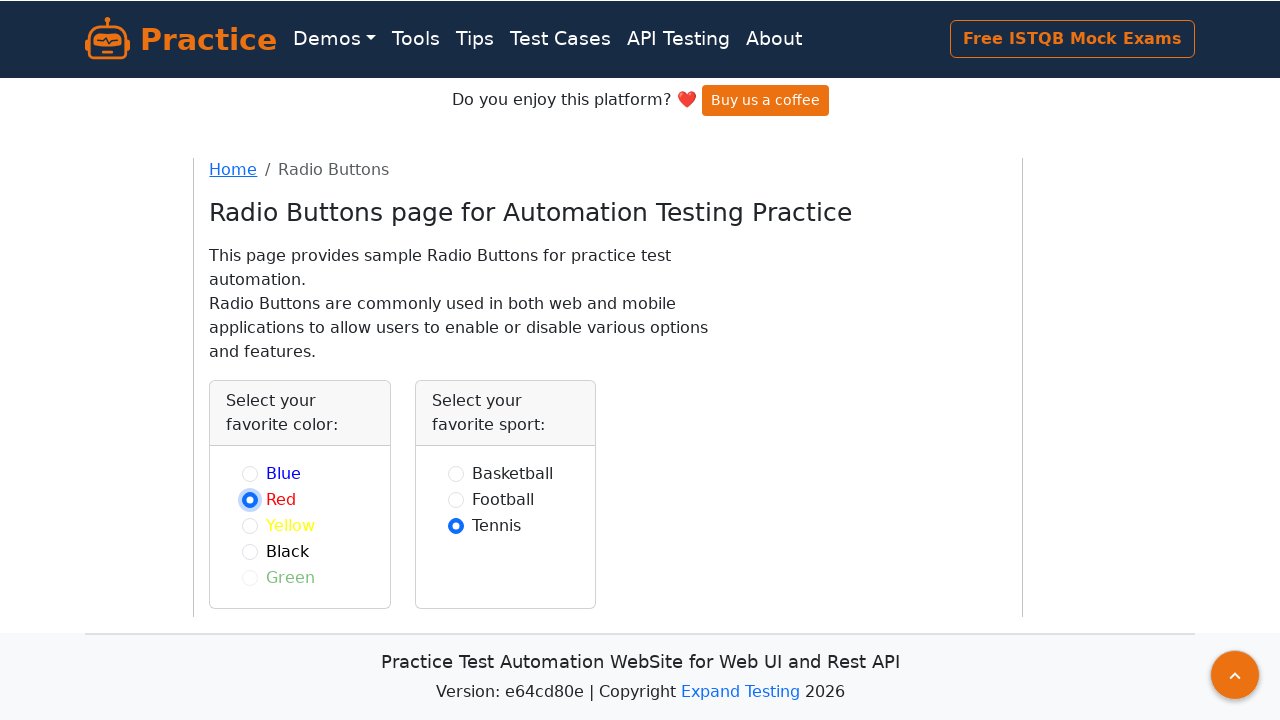

Clicked enabled color radio button at (250, 526) on xpath=//div[contains(text(),'favorite color')]//parent::div//div[@class='form-ch
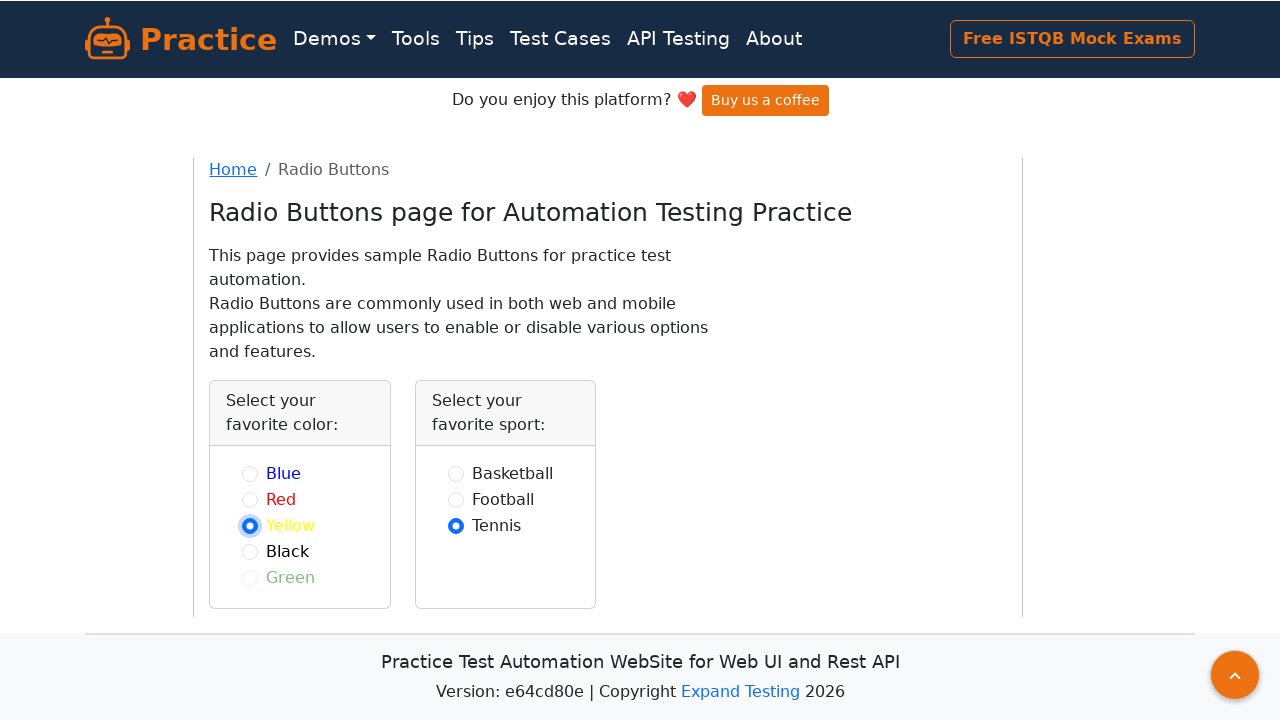

Clicked enabled color radio button at (250, 552) on xpath=//div[contains(text(),'favorite color')]//parent::div//div[@class='form-ch
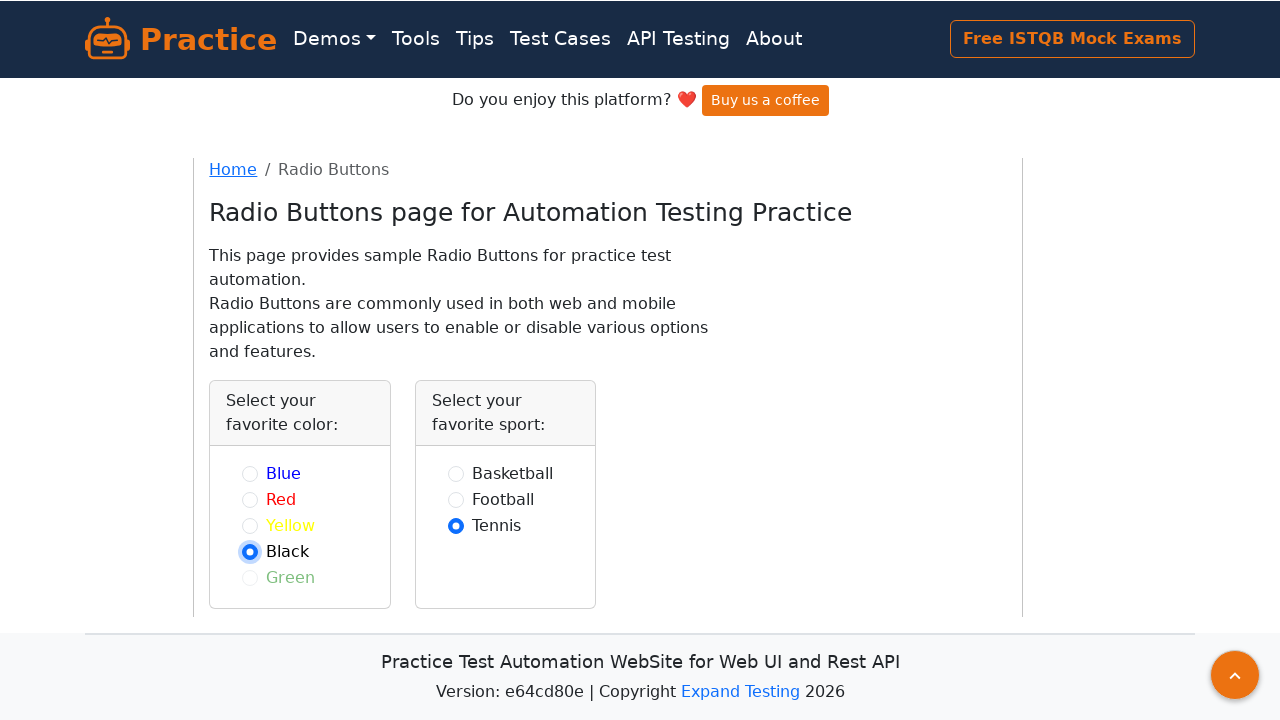

Removed disabled attribute from color radio button
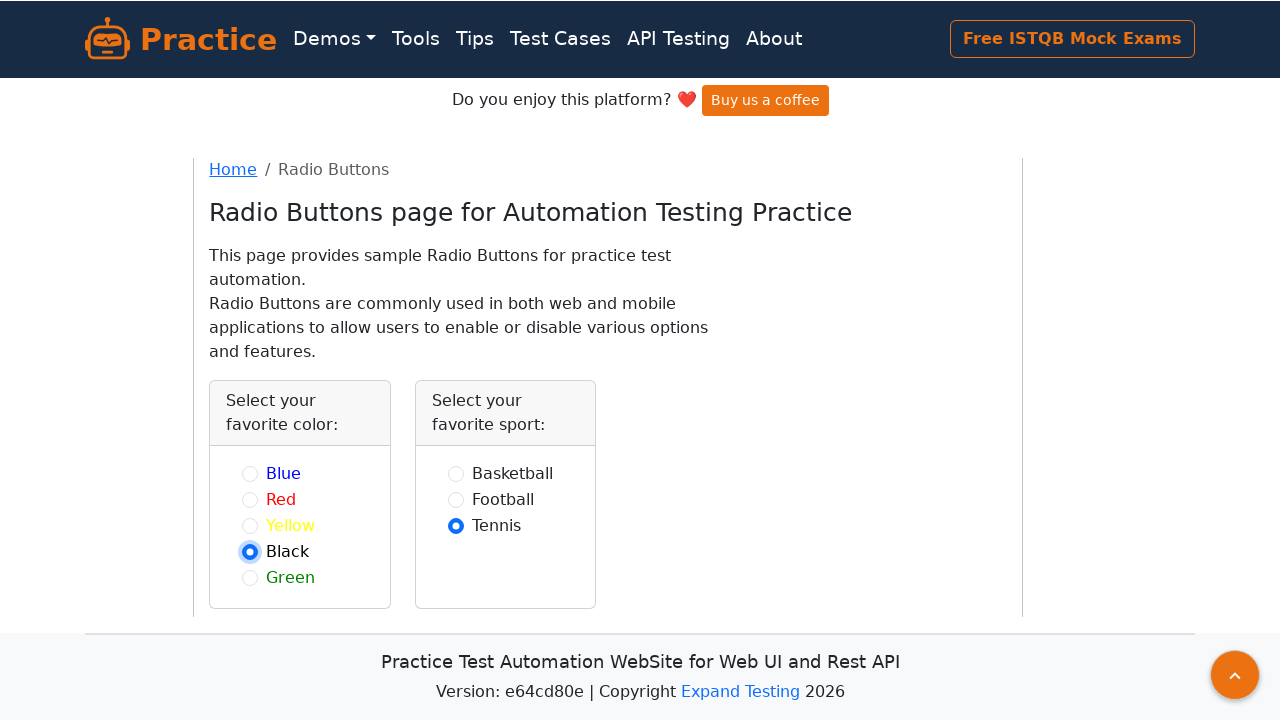

Clicked previously disabled color radio button at (250, 578) on xpath=//div[contains(text(),'favorite color')]//parent::div//div[@class='form-ch
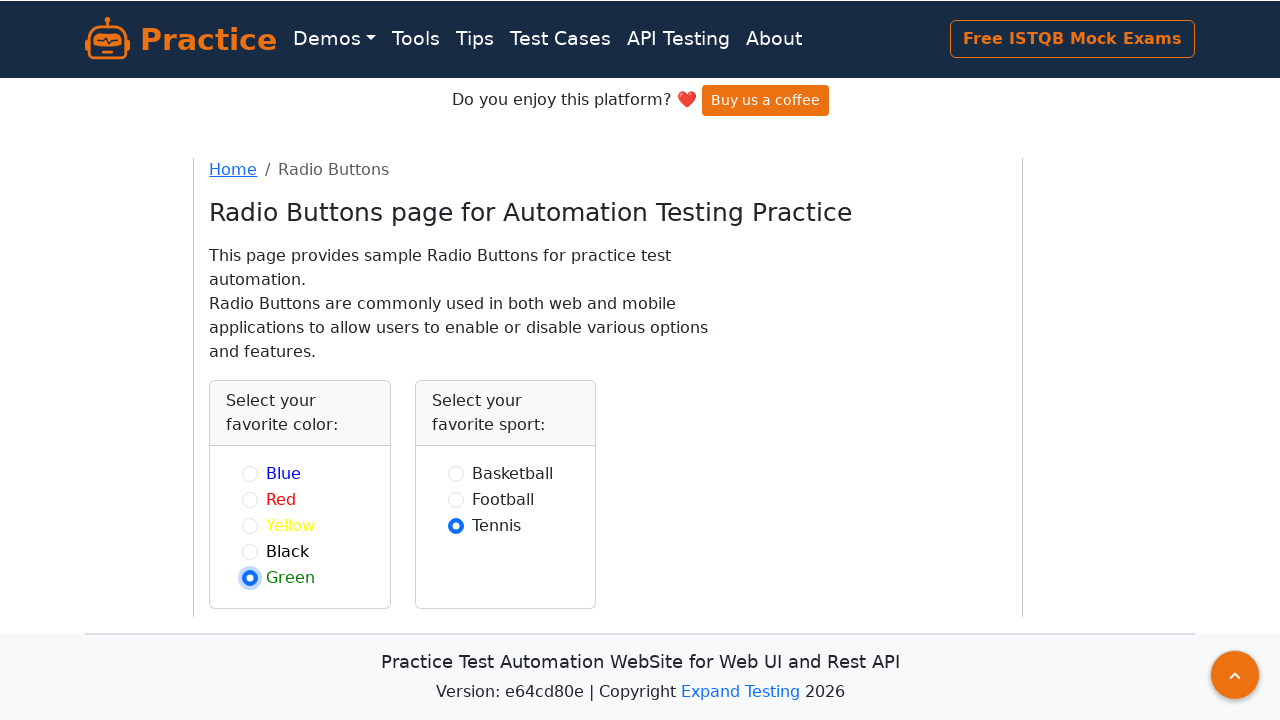

Located all sport radio buttons
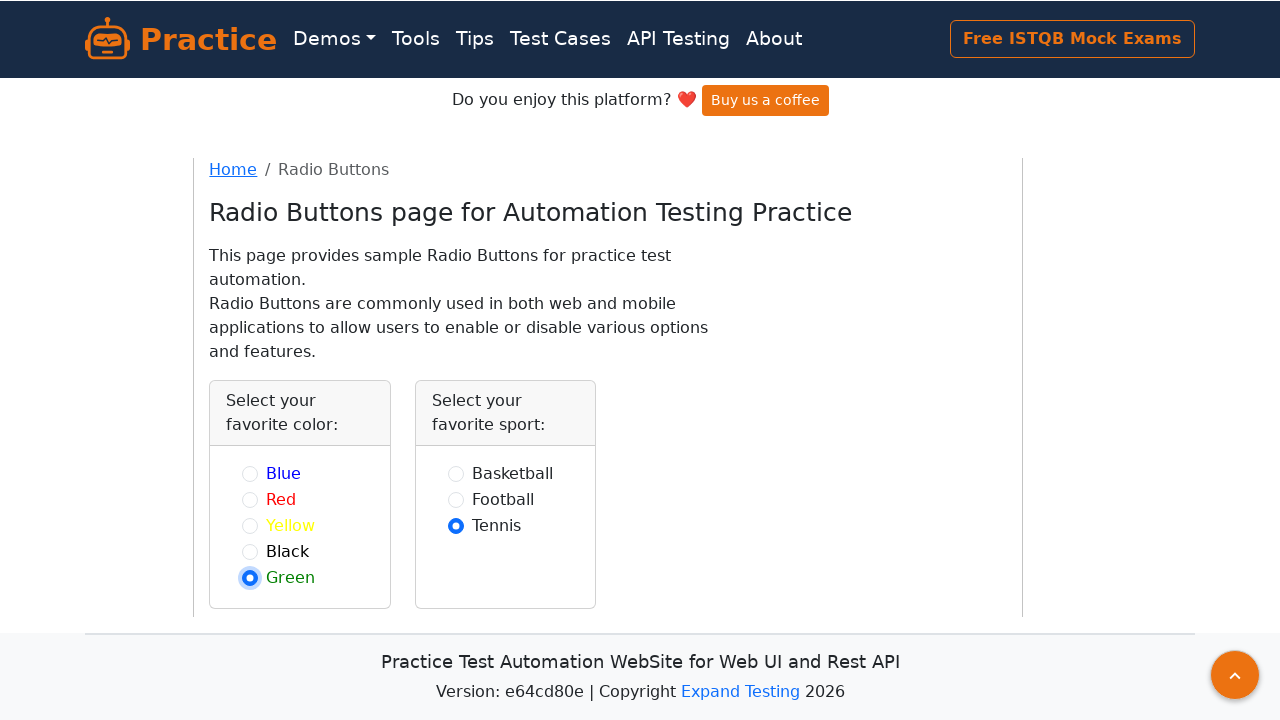

Clicked enabled sport radio button at (456, 474) on xpath=//div[contains(text(),'favorite sport')]//parent::div//div[@class='form-ch
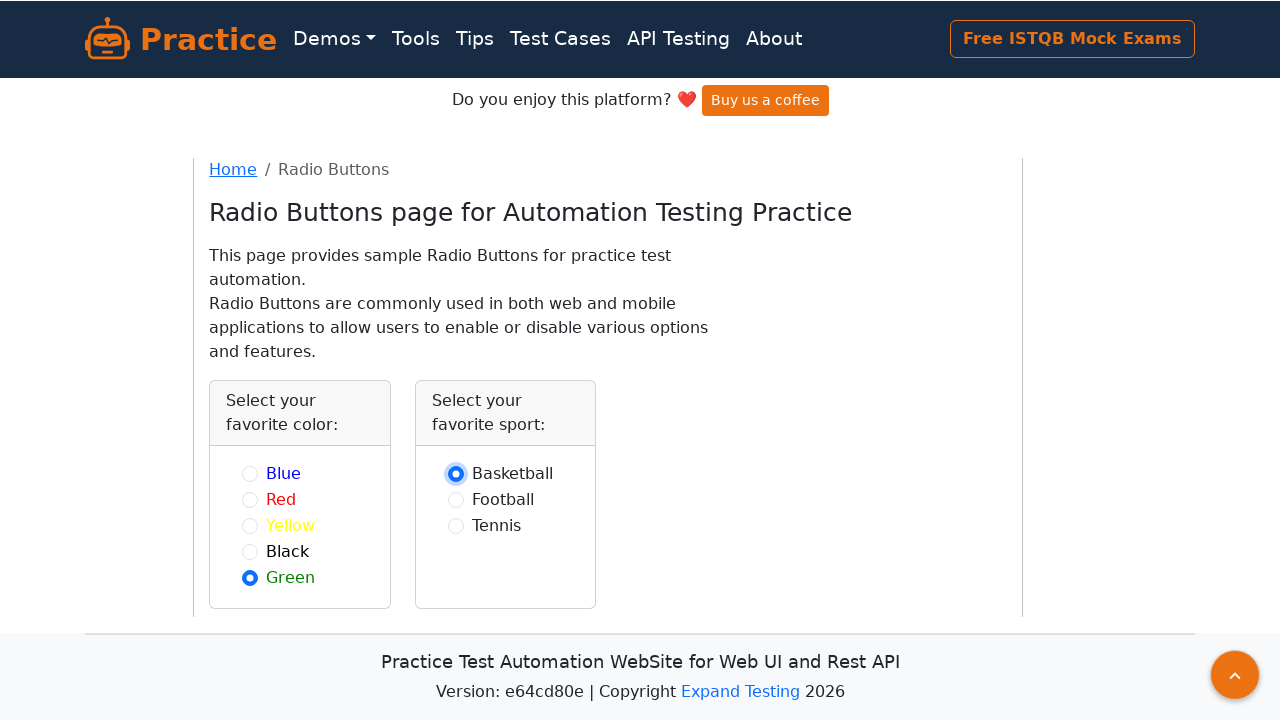

Clicked enabled sport radio button at (456, 500) on xpath=//div[contains(text(),'favorite sport')]//parent::div//div[@class='form-ch
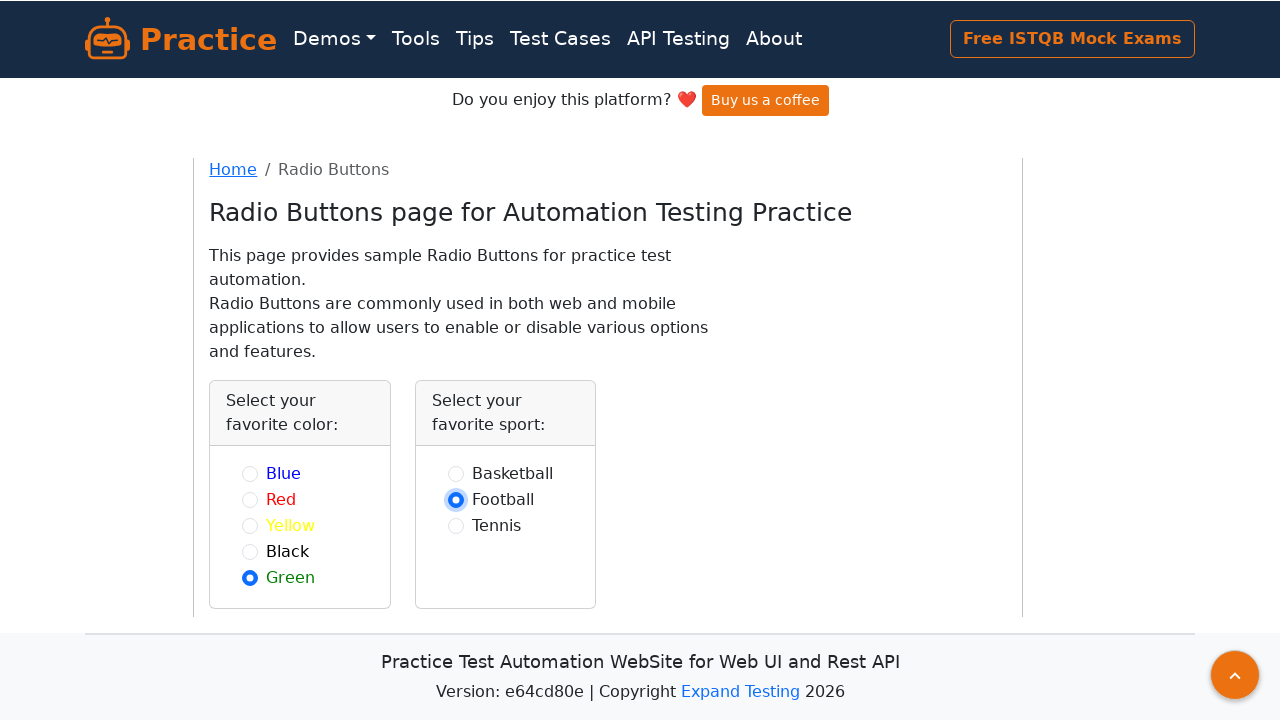

Clicked enabled sport radio button at (456, 526) on xpath=//div[contains(text(),'favorite sport')]//parent::div//div[@class='form-ch
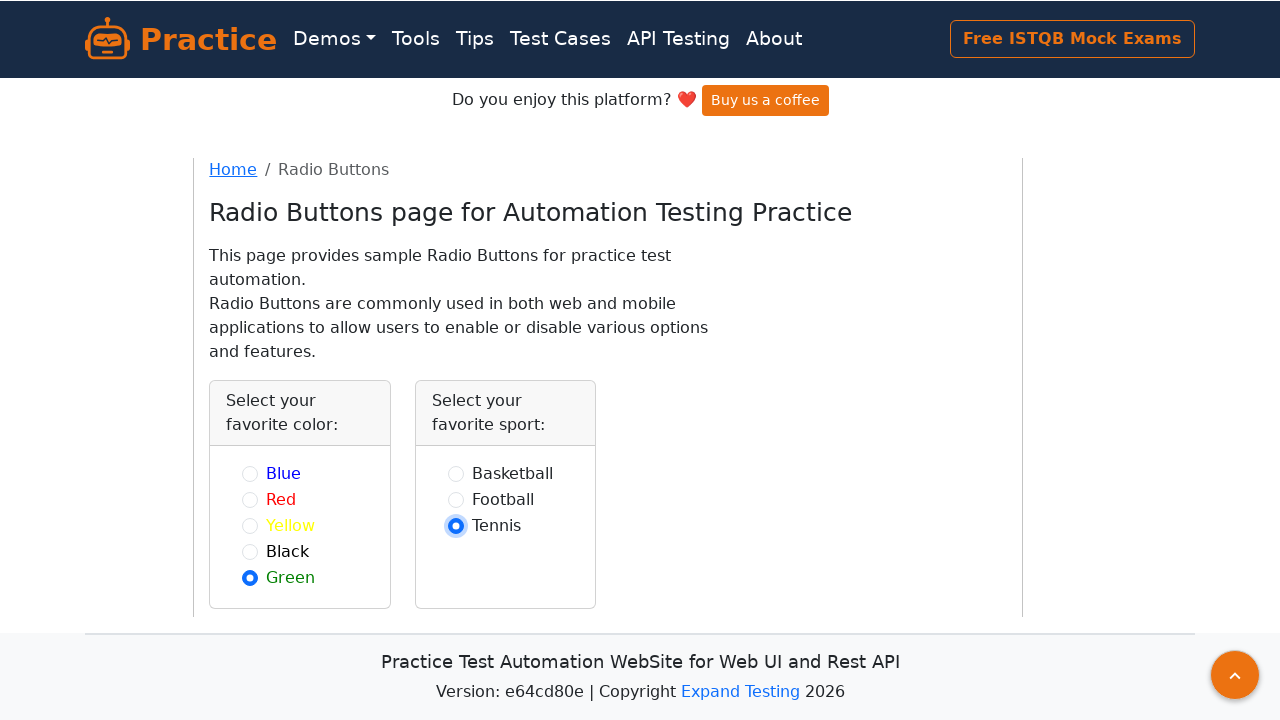

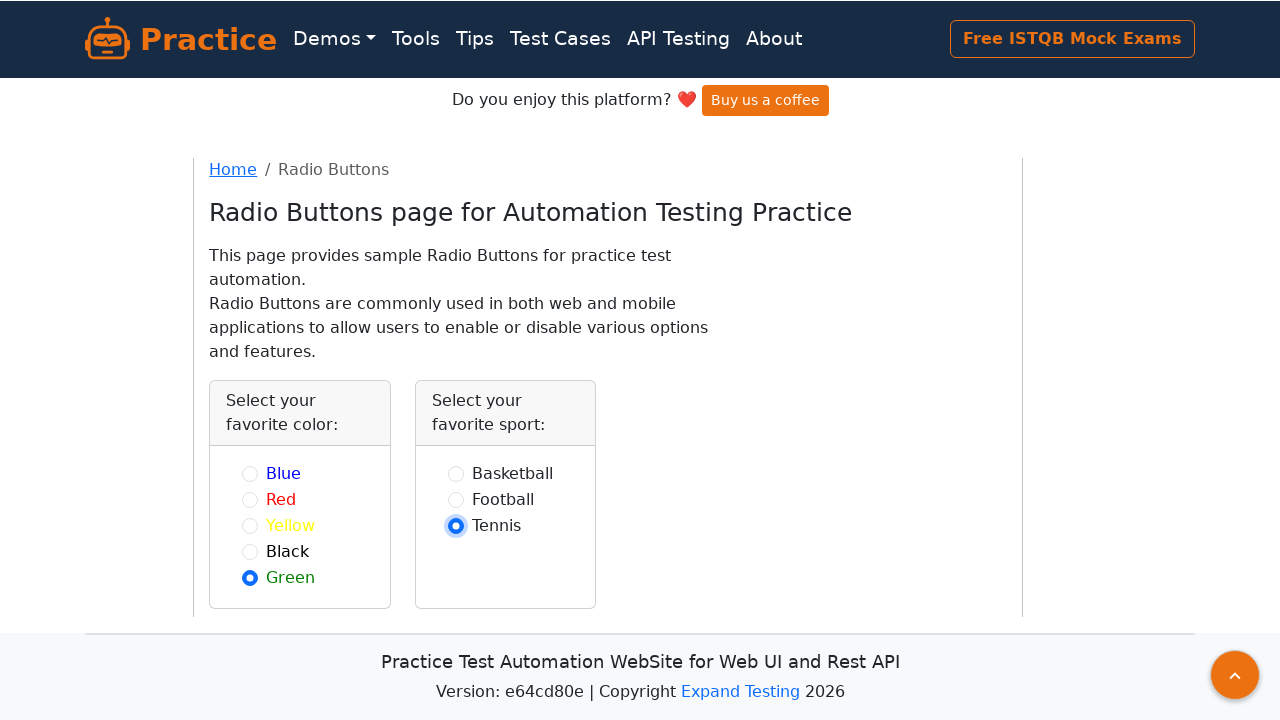